Simple navigation test that opens the WiseQuarter website and verifies it loads successfully.

Starting URL: https://www.wisequarter.com

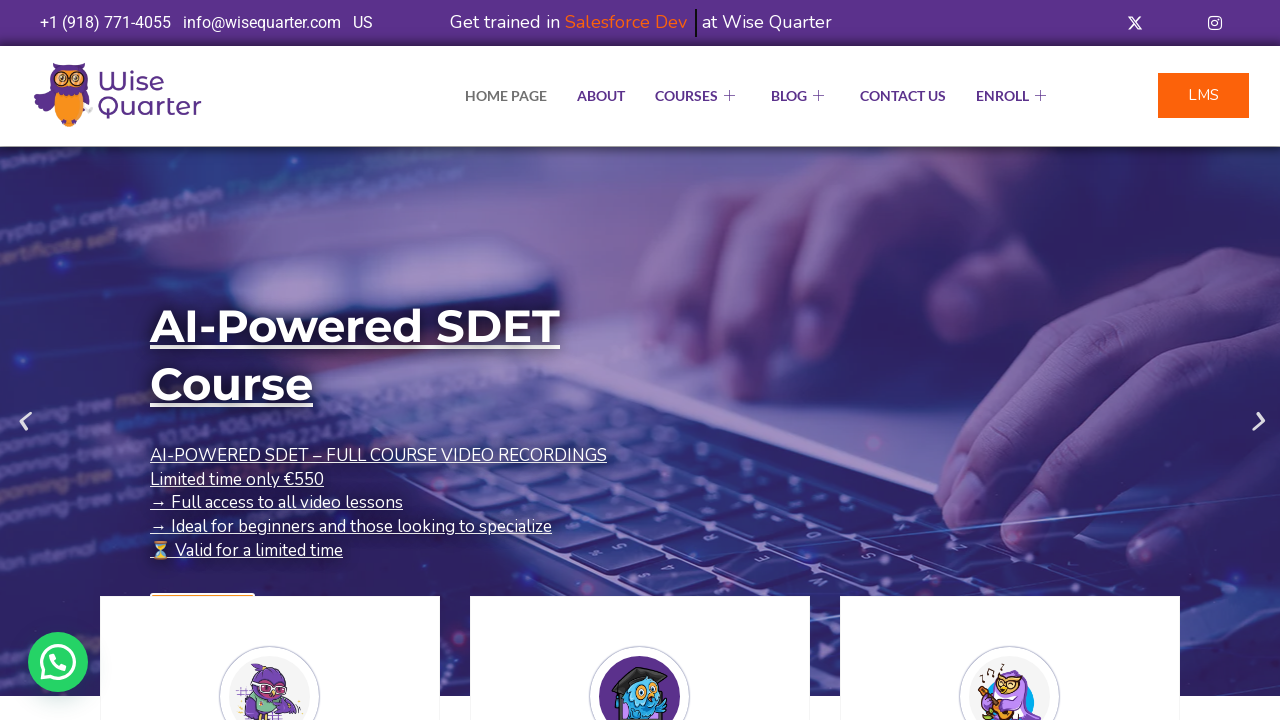

Page DOM content loaded for WiseQuarter website
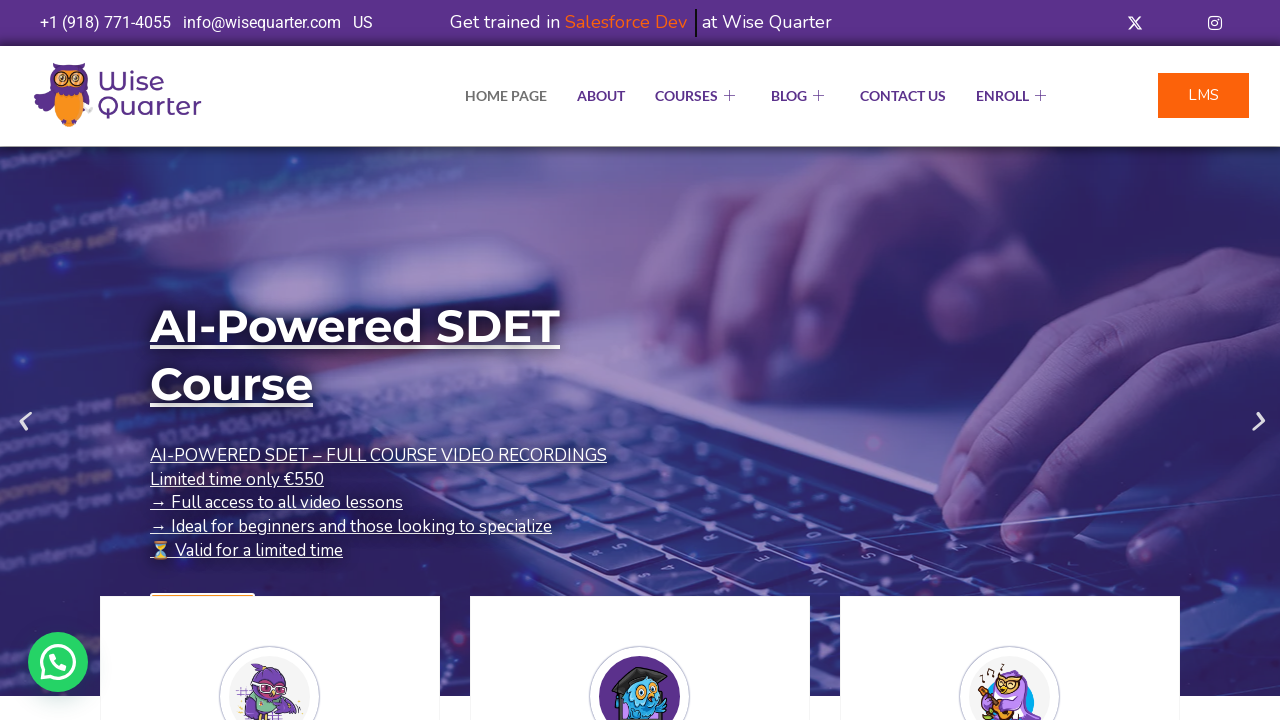

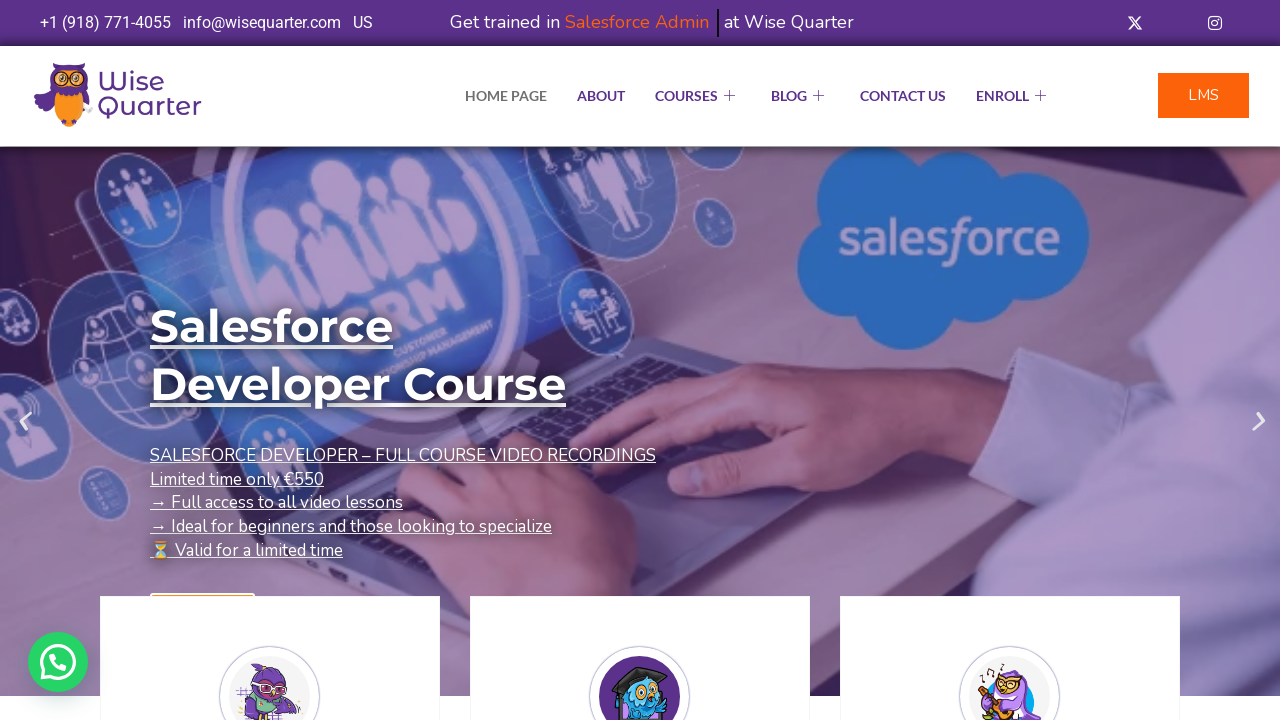